Tests editing a web table row by clicking the edit button, clearing and updating the first name field

Starting URL: https://demoqa.com/webtables

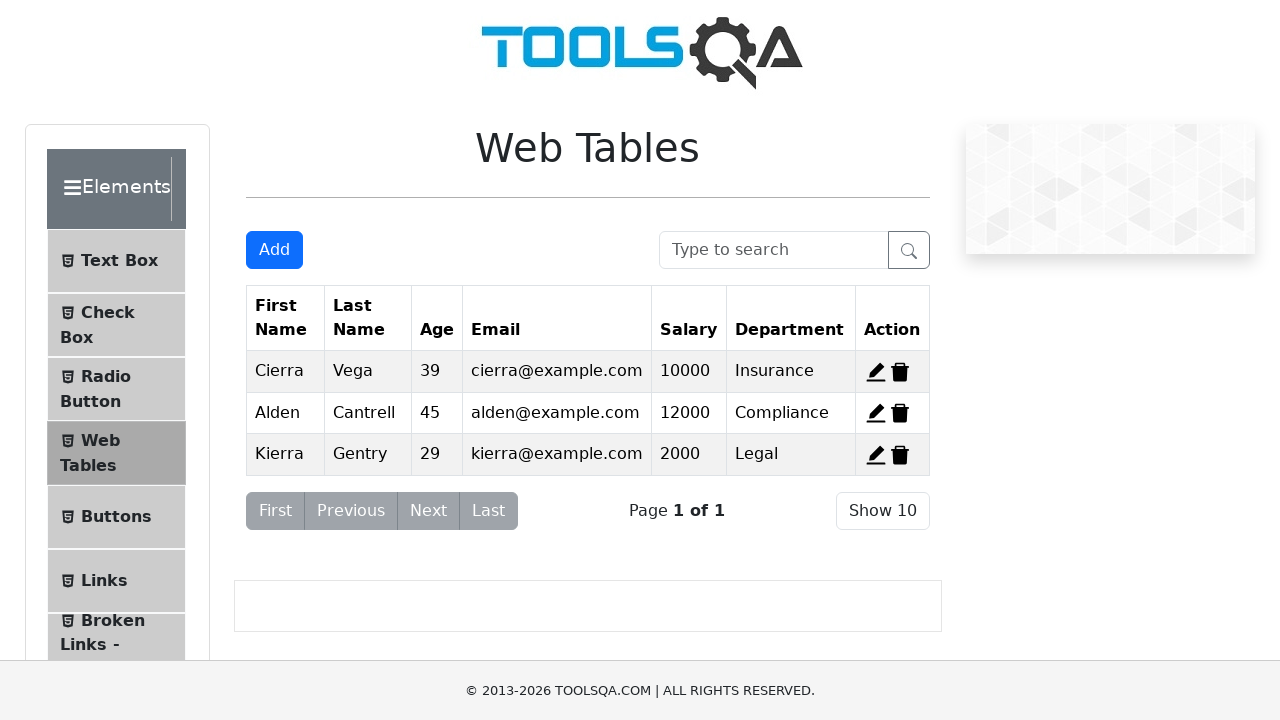

Clicked edit button for first record in web table at (876, 372) on xpath=//span[@id='edit-record-1']//*[@stroke='currentColor']
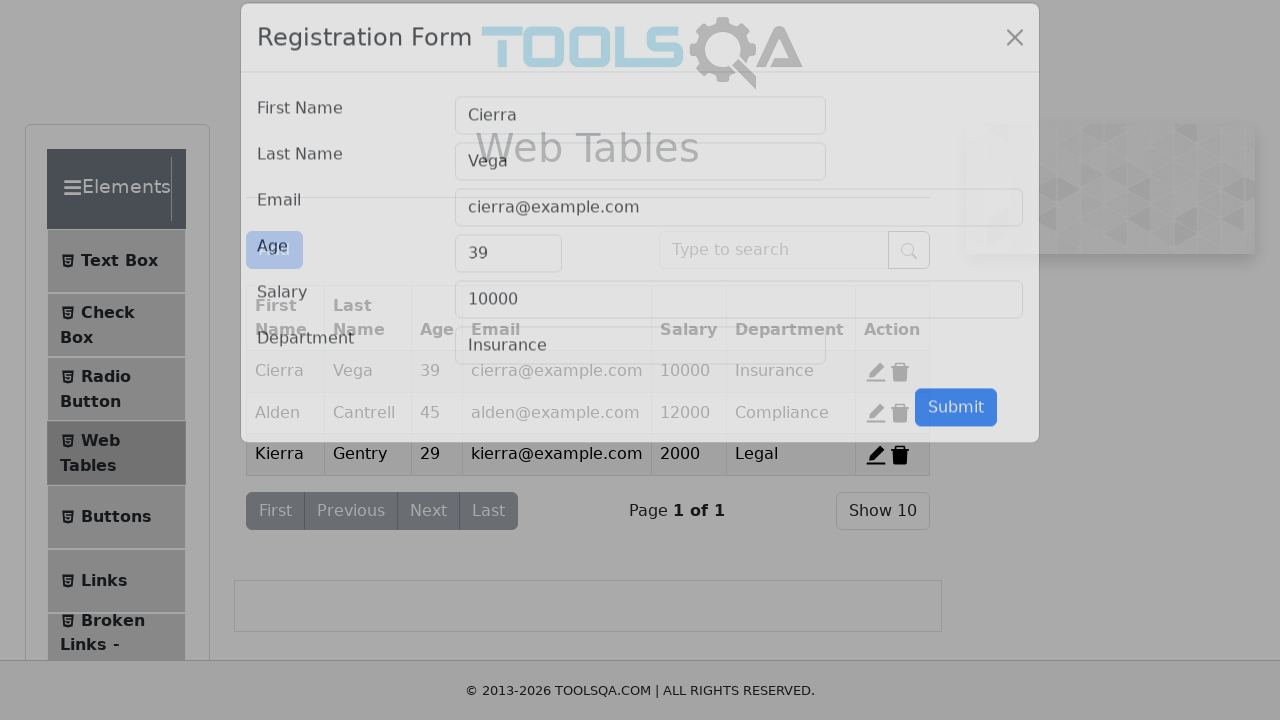

Cleared first name field on xpath=//input[@id='firstName']
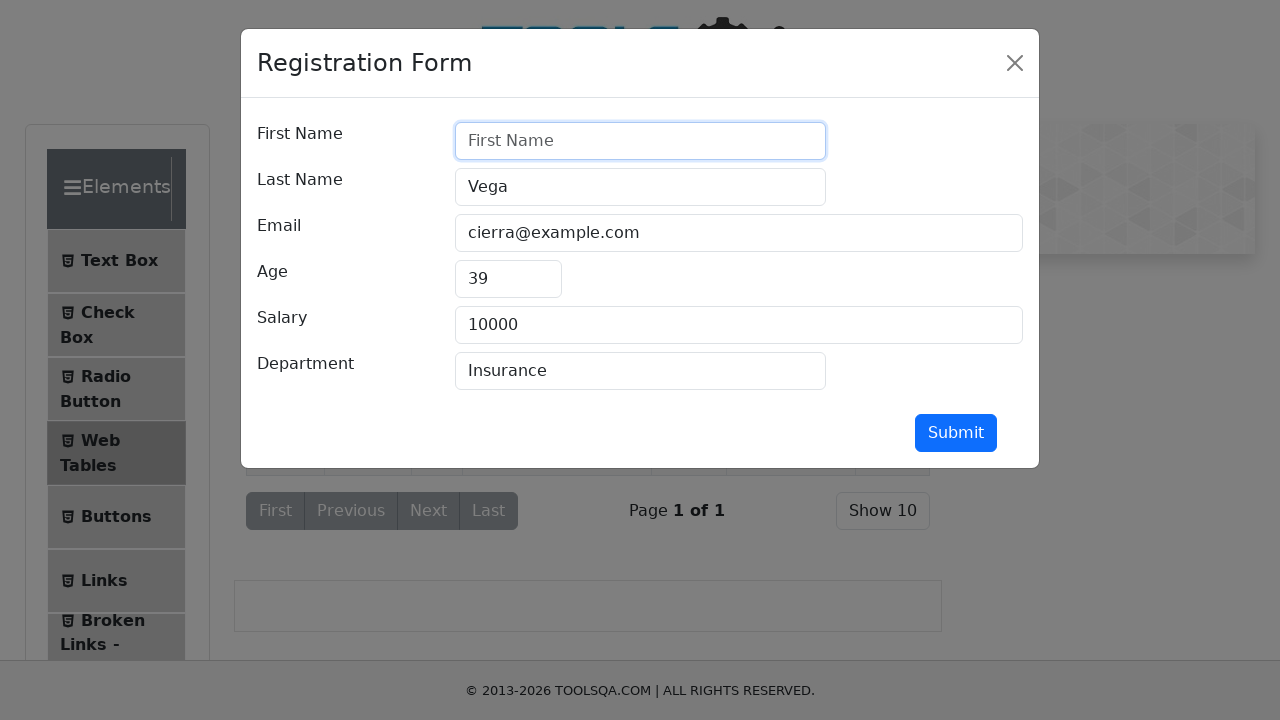

Filled first name field with 'Sadia Afsana' on //input[@id='firstName']
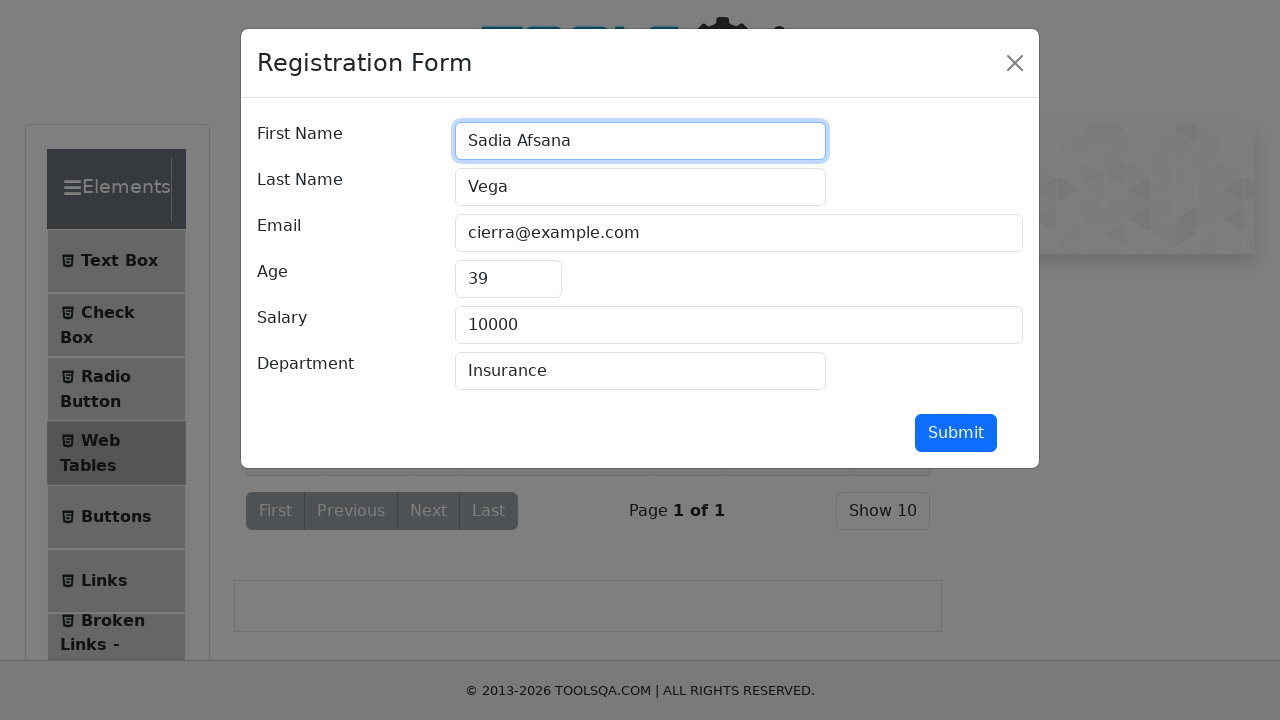

Clicked submit button to save changes at (956, 433) on #submit
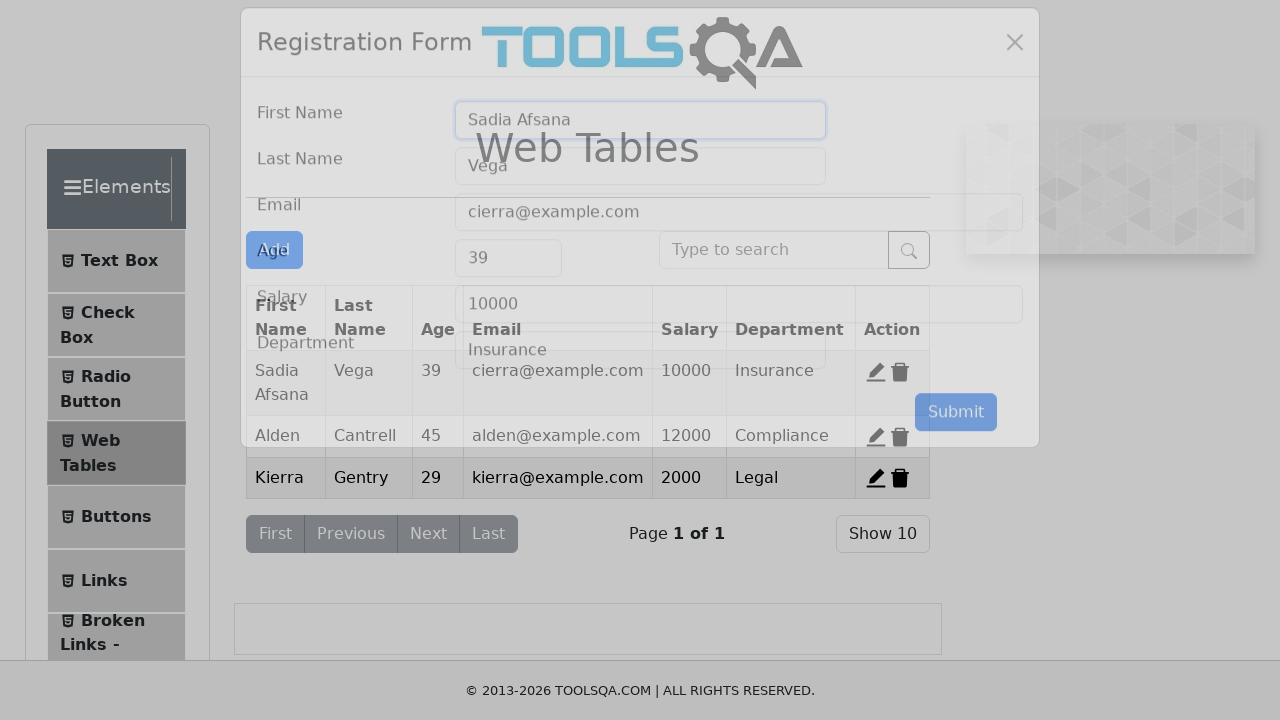

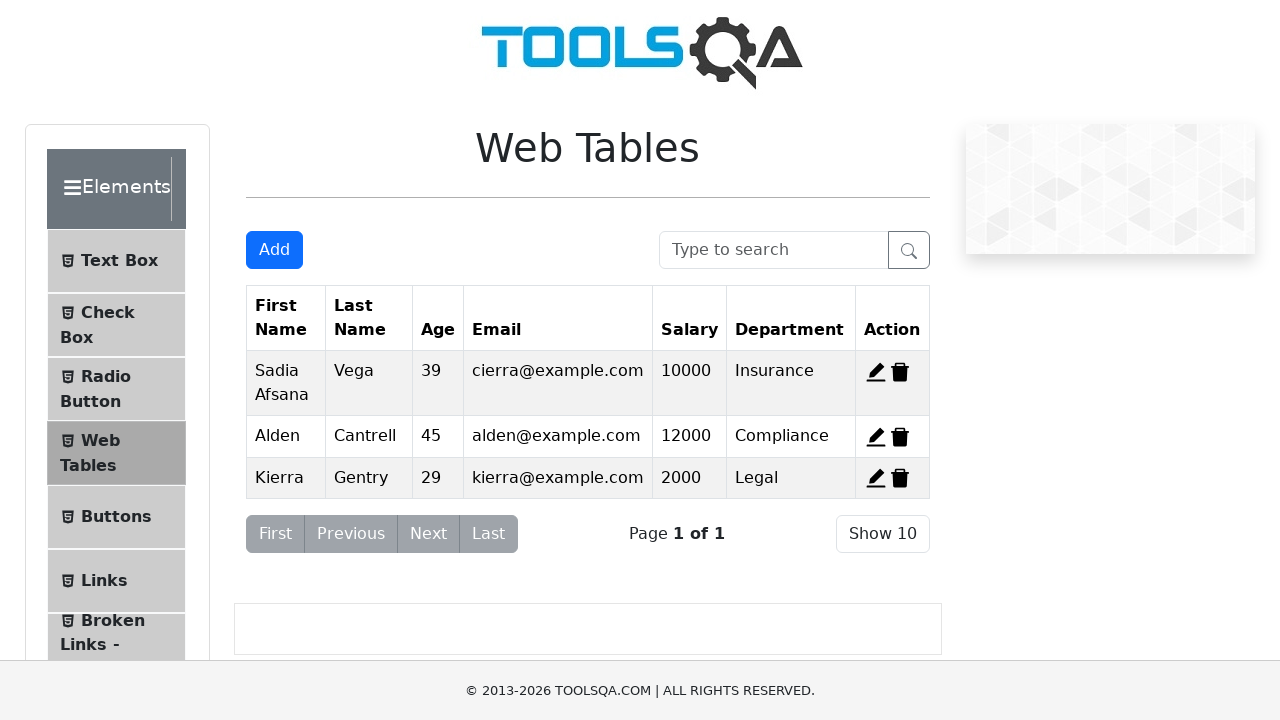